Tests selecting a radio button from a group and verifying only the selected option is checked

Starting URL: https://antoniotrindade.com.br/treinoautomacao/elementsweb.html

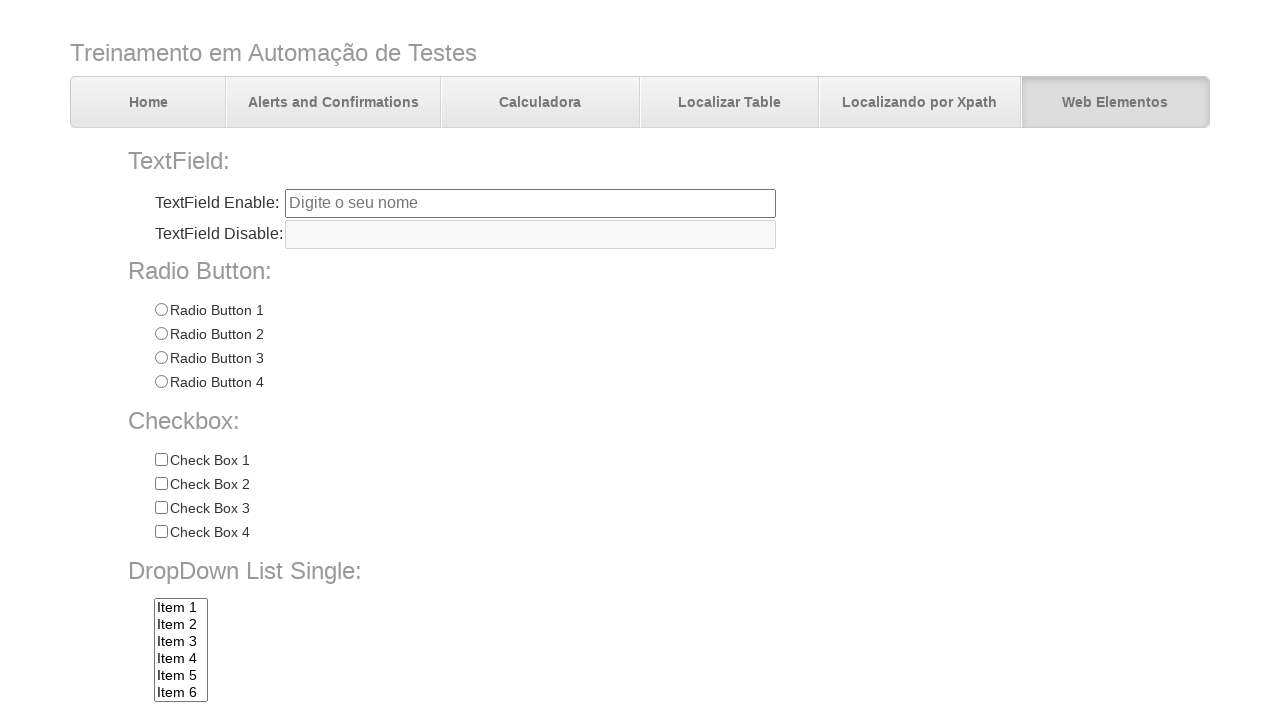

Navigated to test page
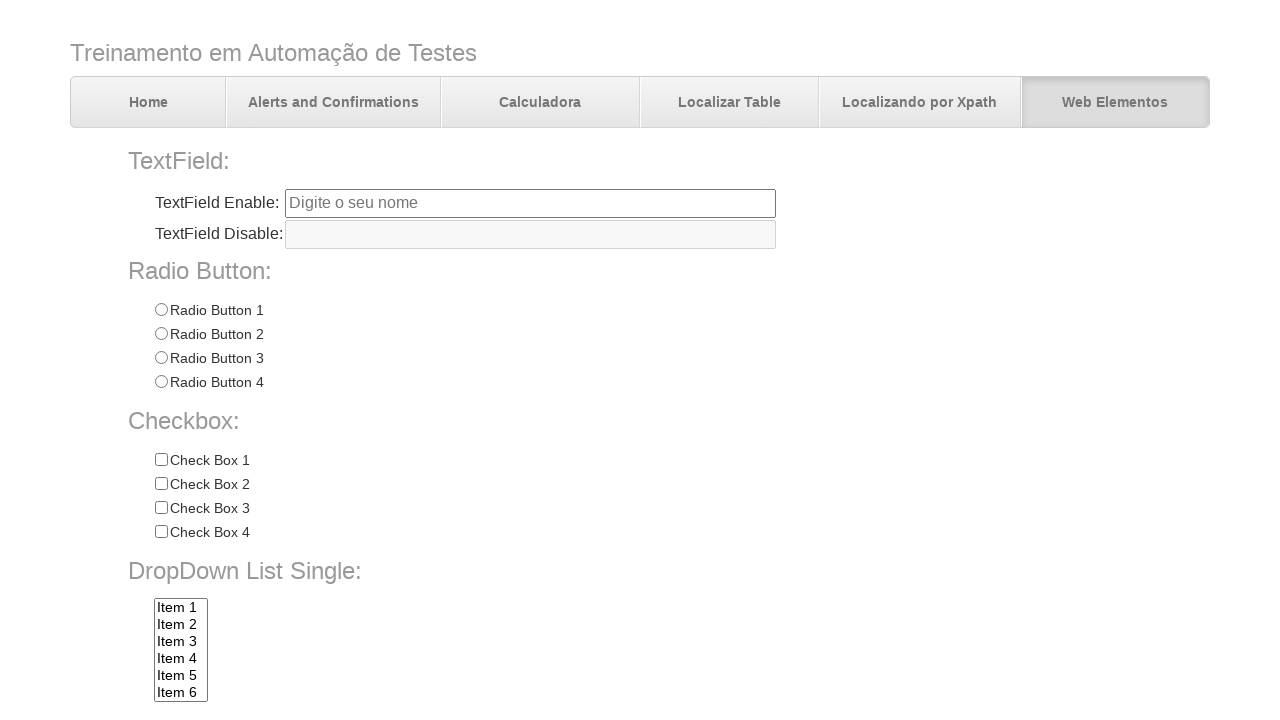

Located radio button group 'radioGroup1'
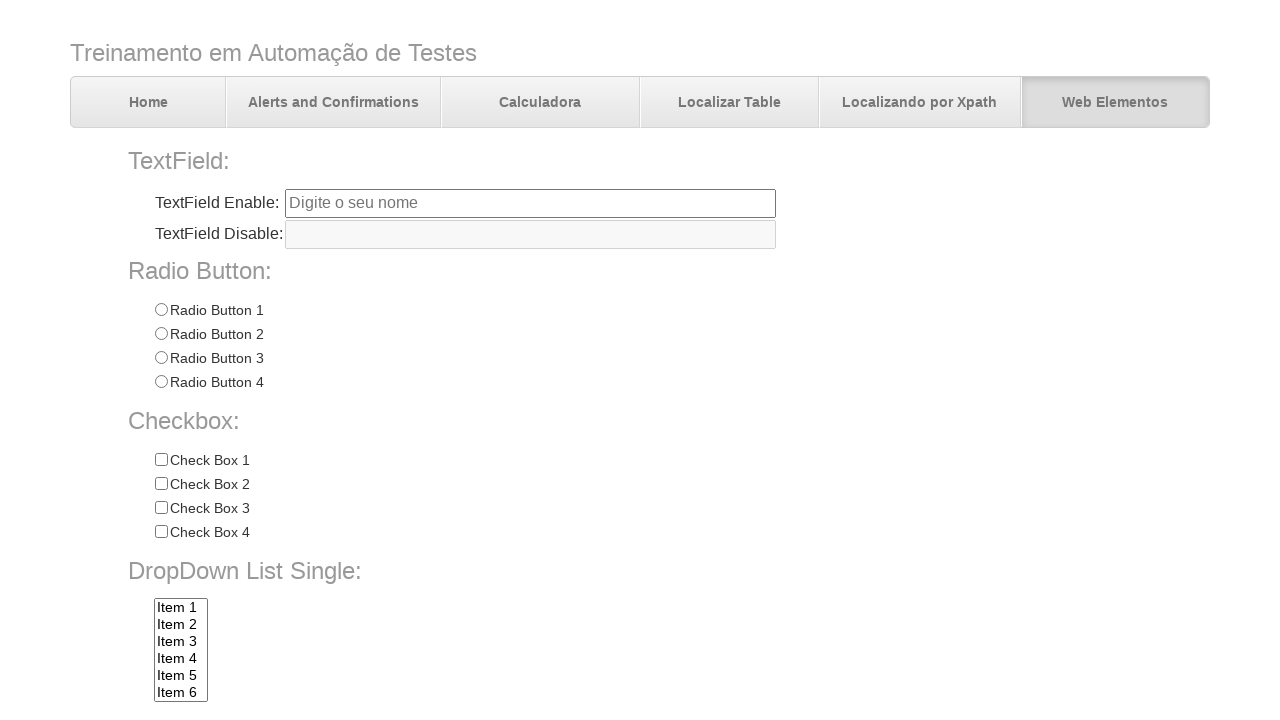

Verified that radio button group contains 4 options
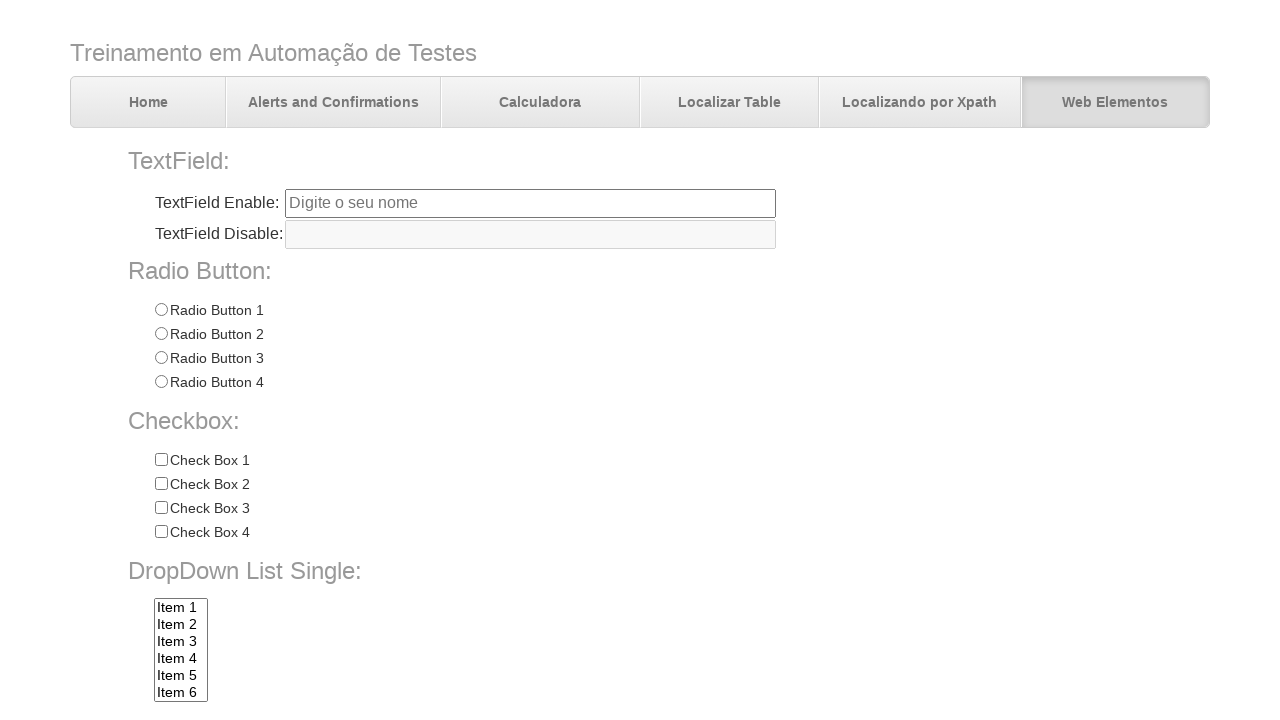

Clicked on Radio 3 option at (161, 358) on input[name='radioGroup1'][value='Radio 3']
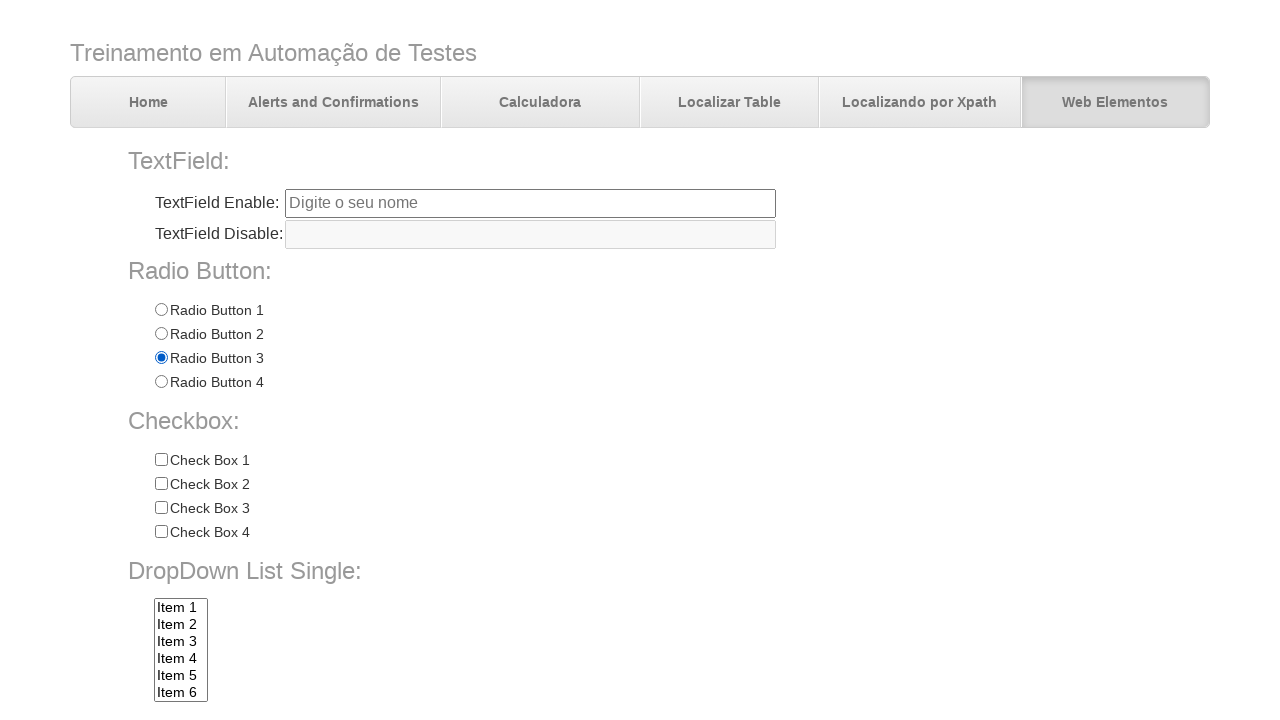

Verified that Radio 3 is checked
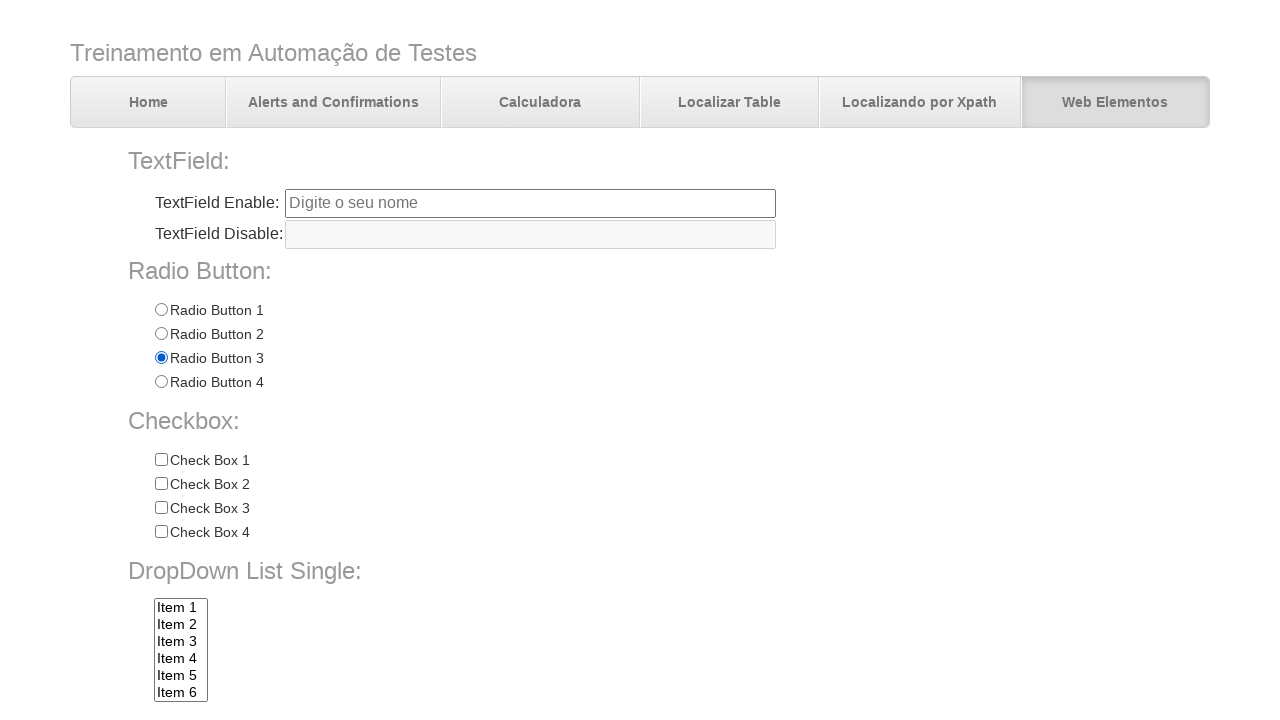

Verified that Radio 1 is not checked
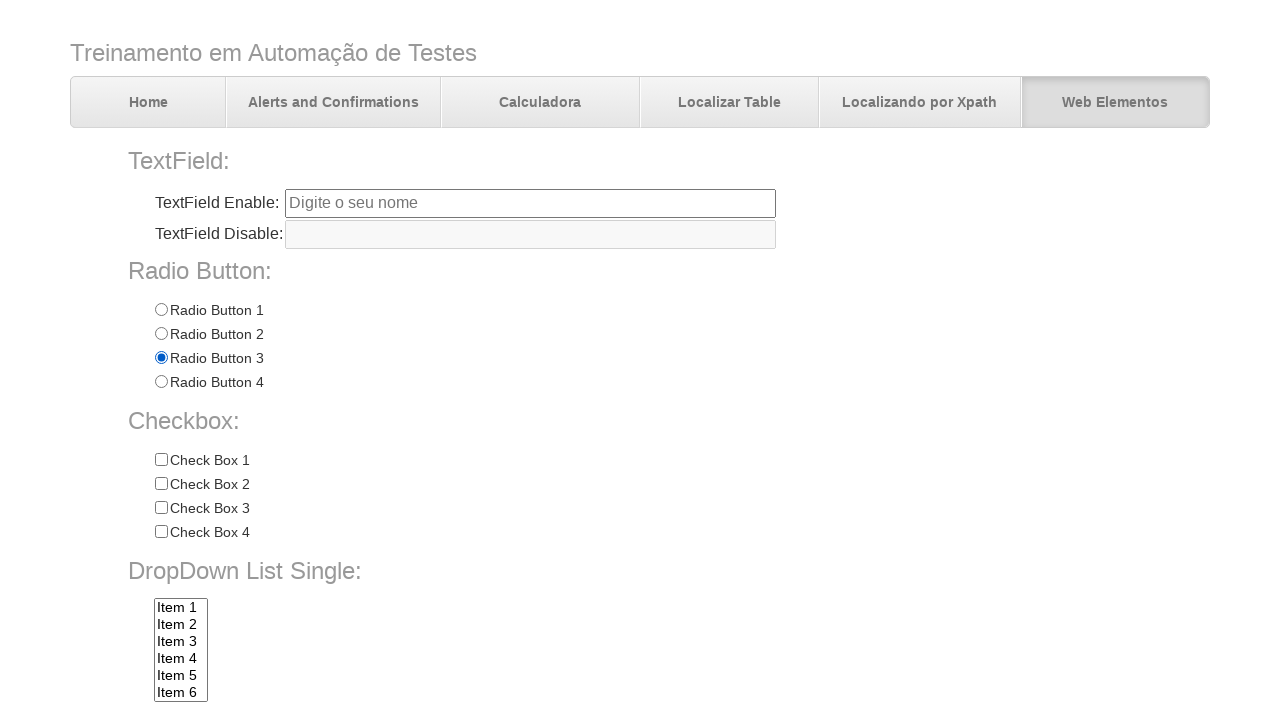

Verified that Radio 2 is not checked
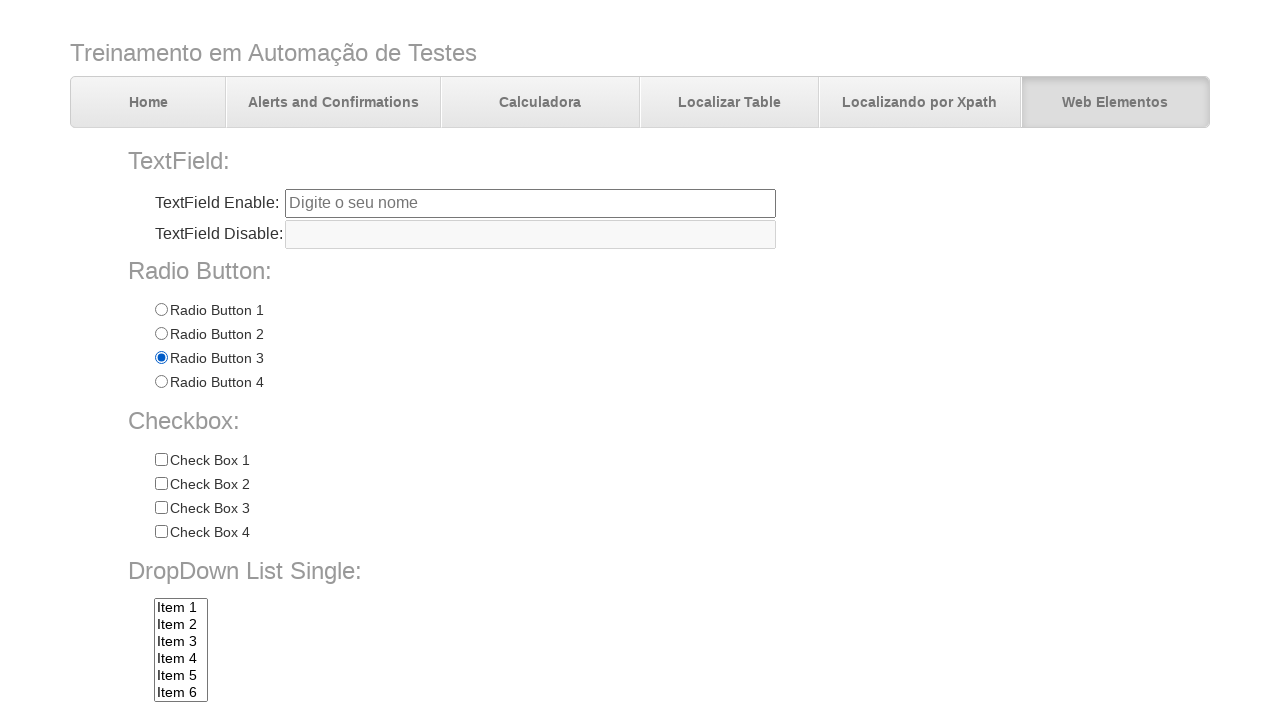

Verified that Radio 4 is not checked
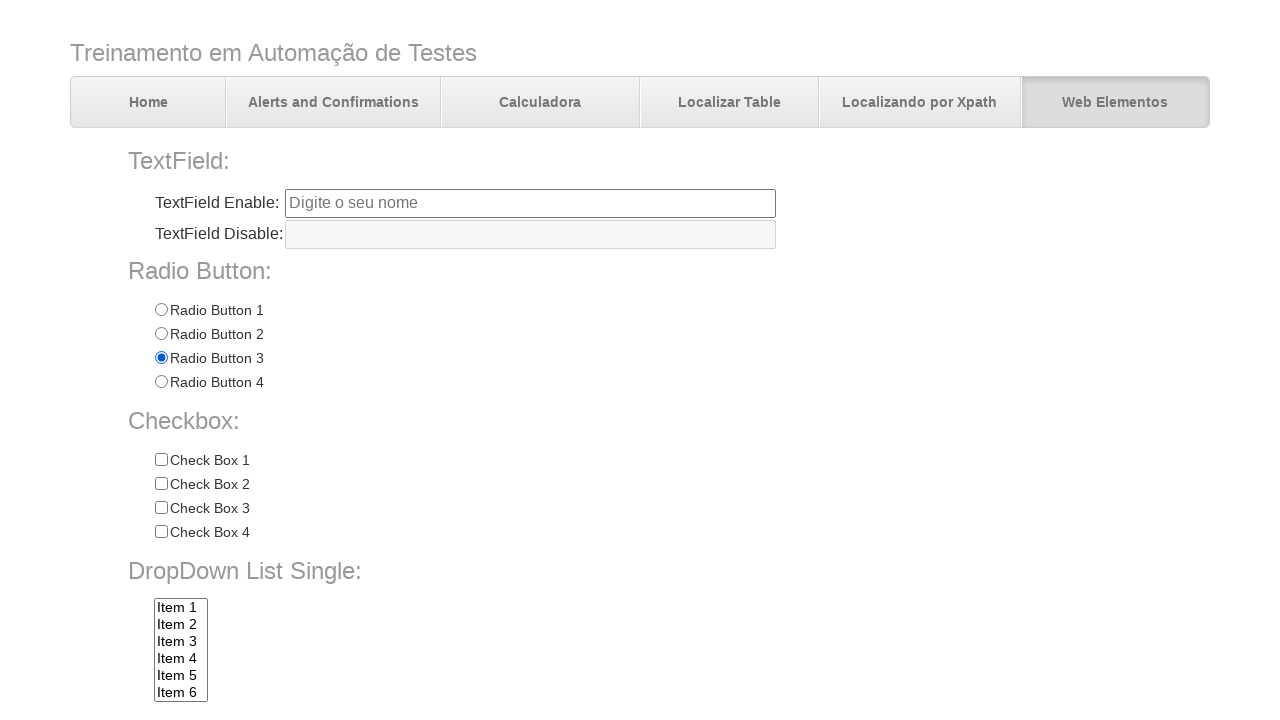

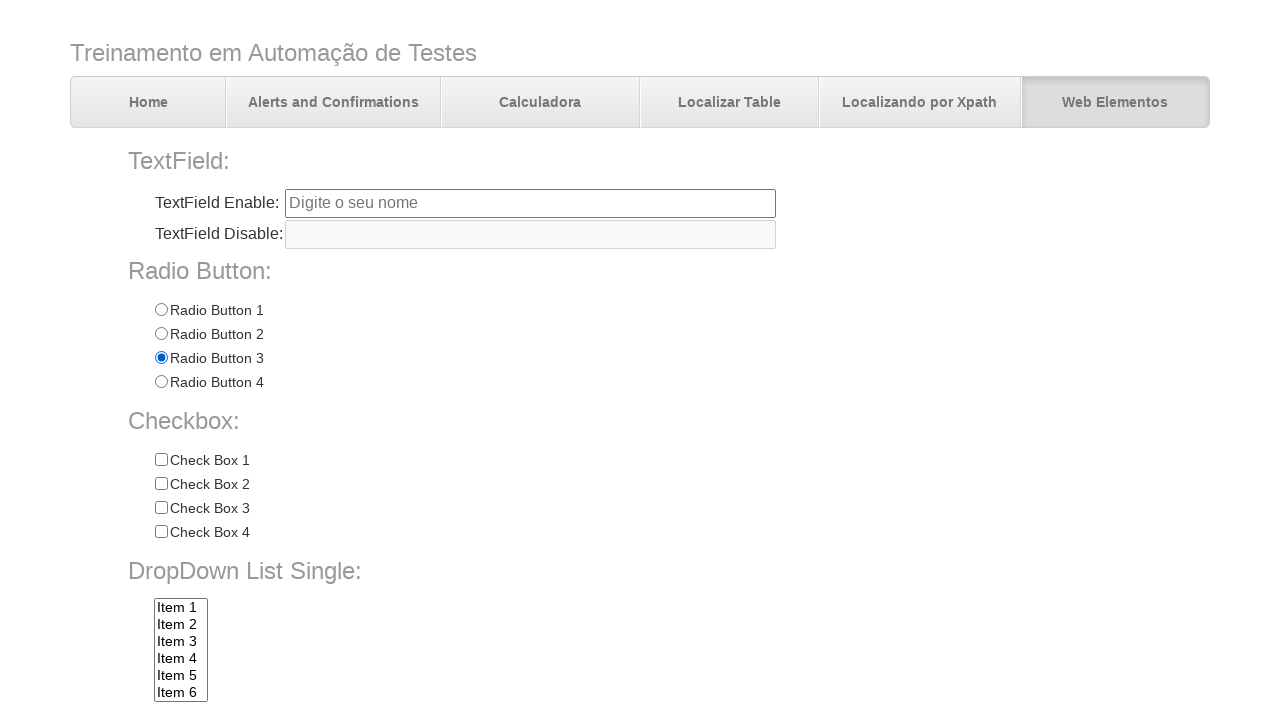